Tests editable dropdown fields on a Vietnamese financial tools page by selecting job, gender, and marital status options.

Starting URL: https://sps.finpeace.vn/tools/sktccn

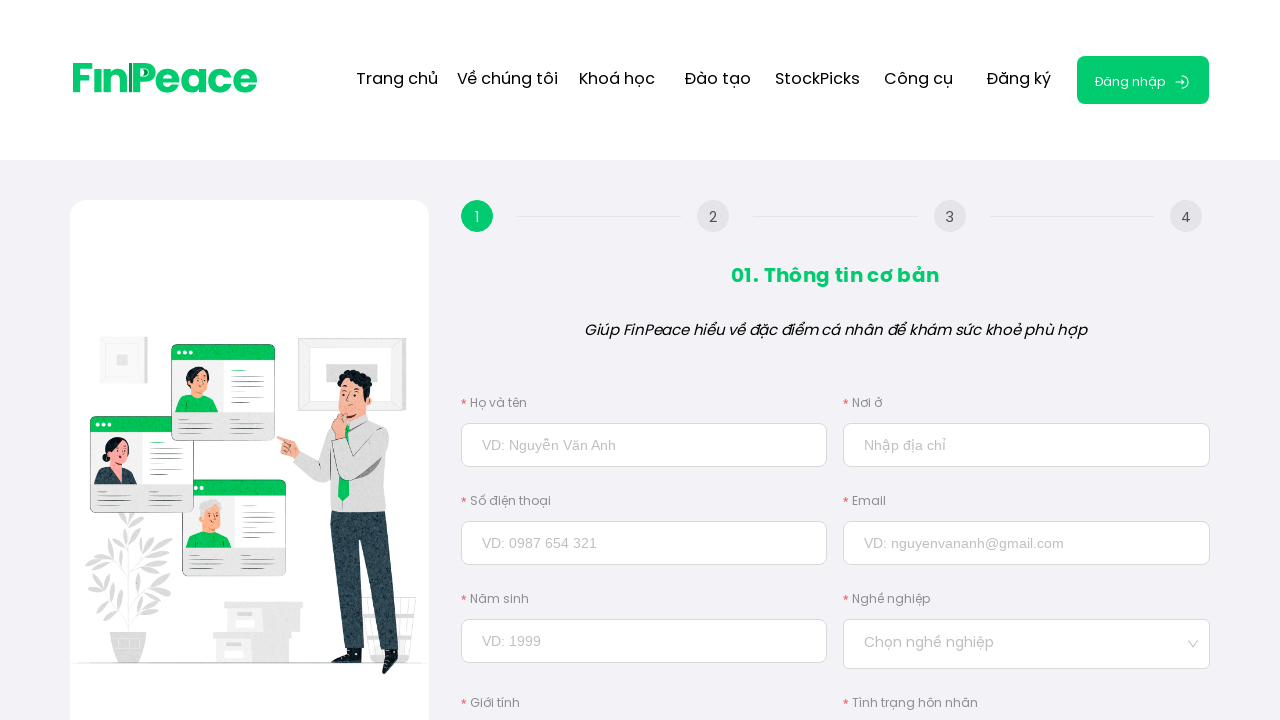

Waited 5 seconds for FinPeace page to load
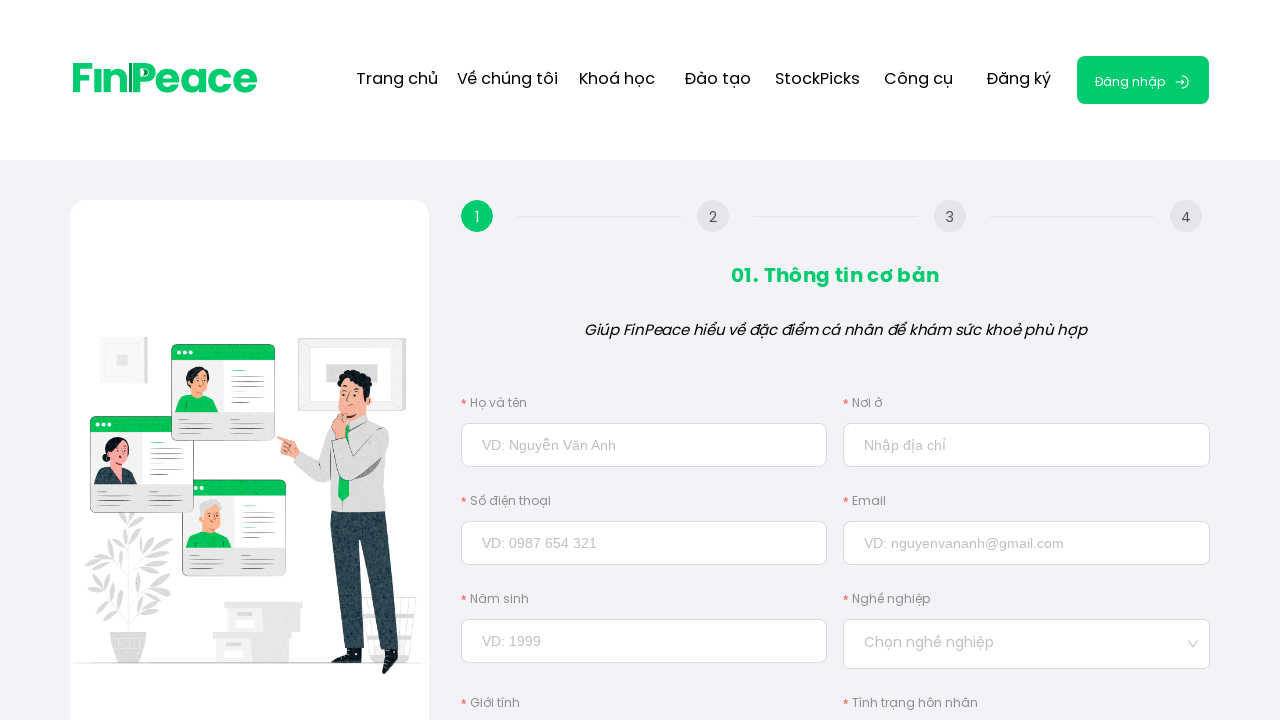

Filled job field with 'Công nghệ thông tin' (Information Technology) on input#job_id
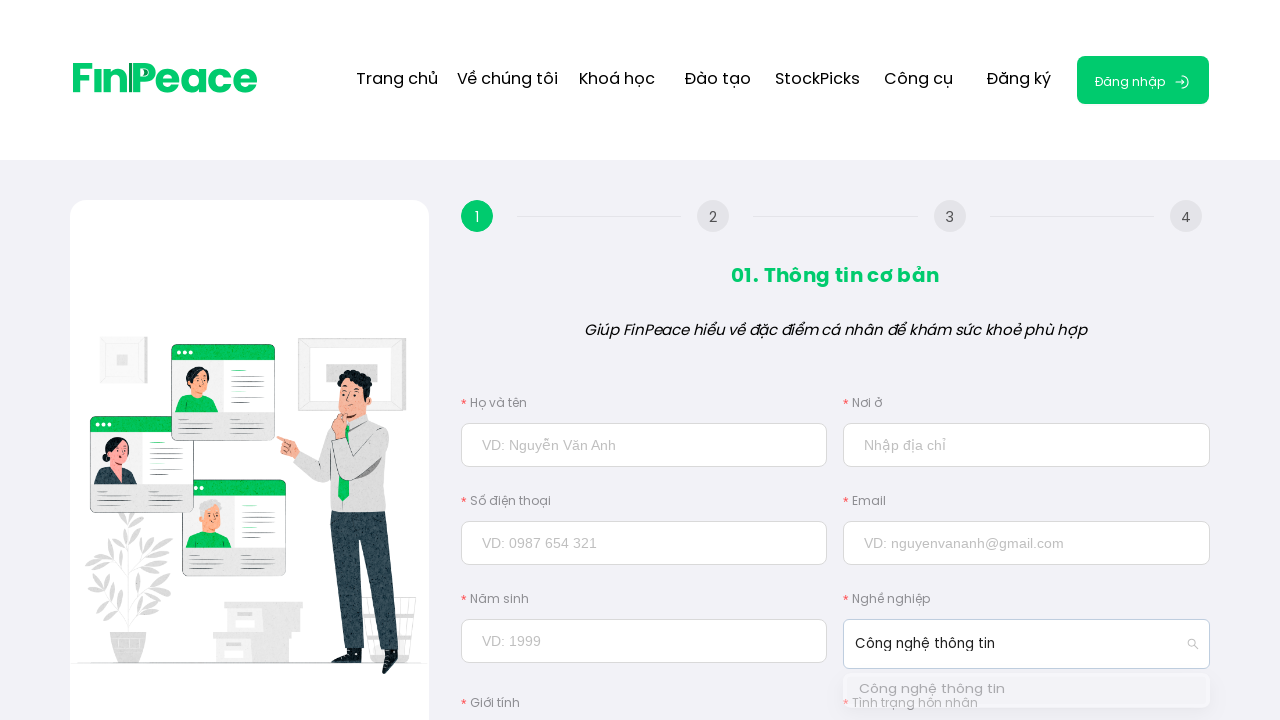

Job dropdown options appeared
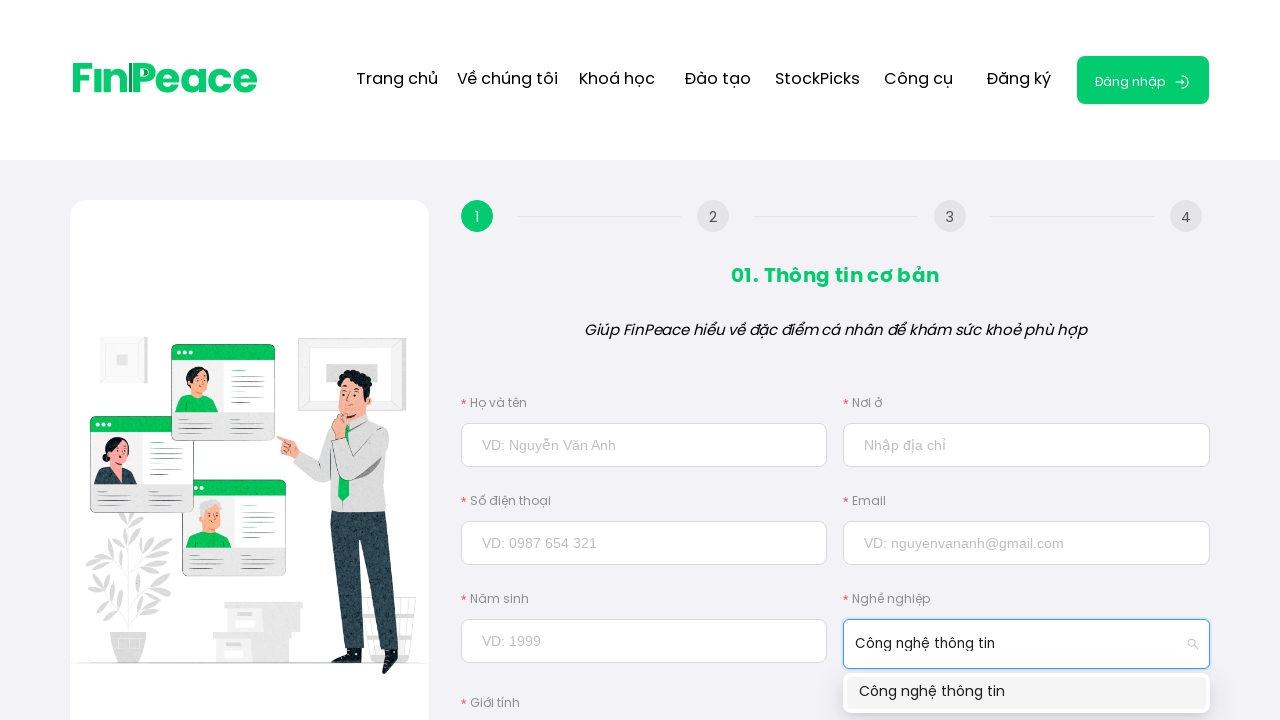

Selected 'Công nghệ thông tin' from job dropdown at (1027, 693) on div#job_id_list ~ div.rc-virtual-list div.ant-select-item-option-content:has-tex
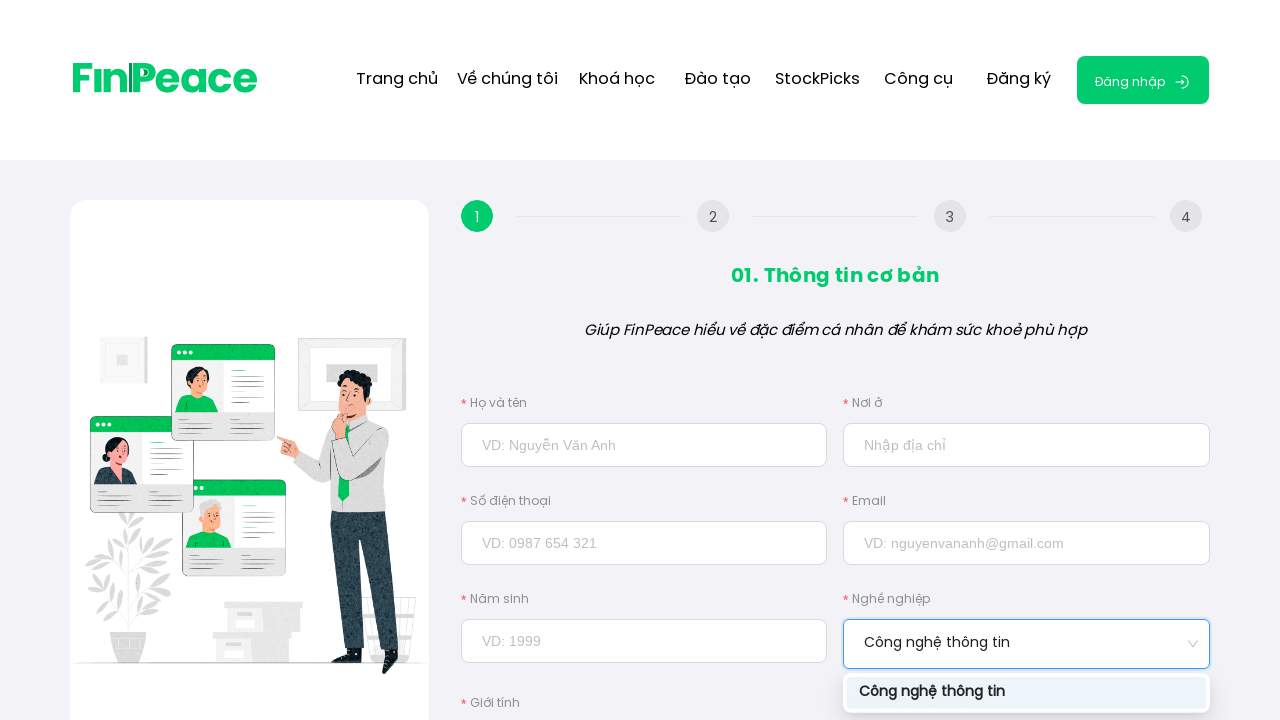

Verified job selection shows 'Công nghệ thông tin'
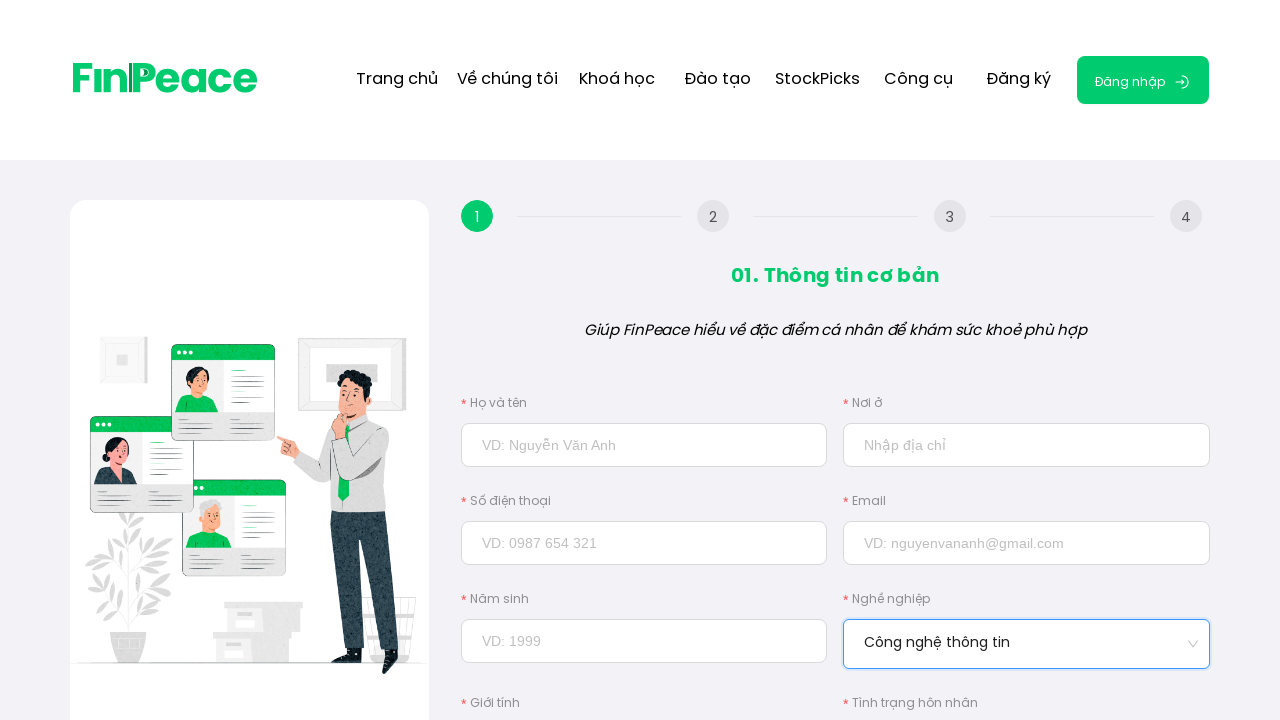

Filled gender field with 'Nữ' (Female) on input#gender
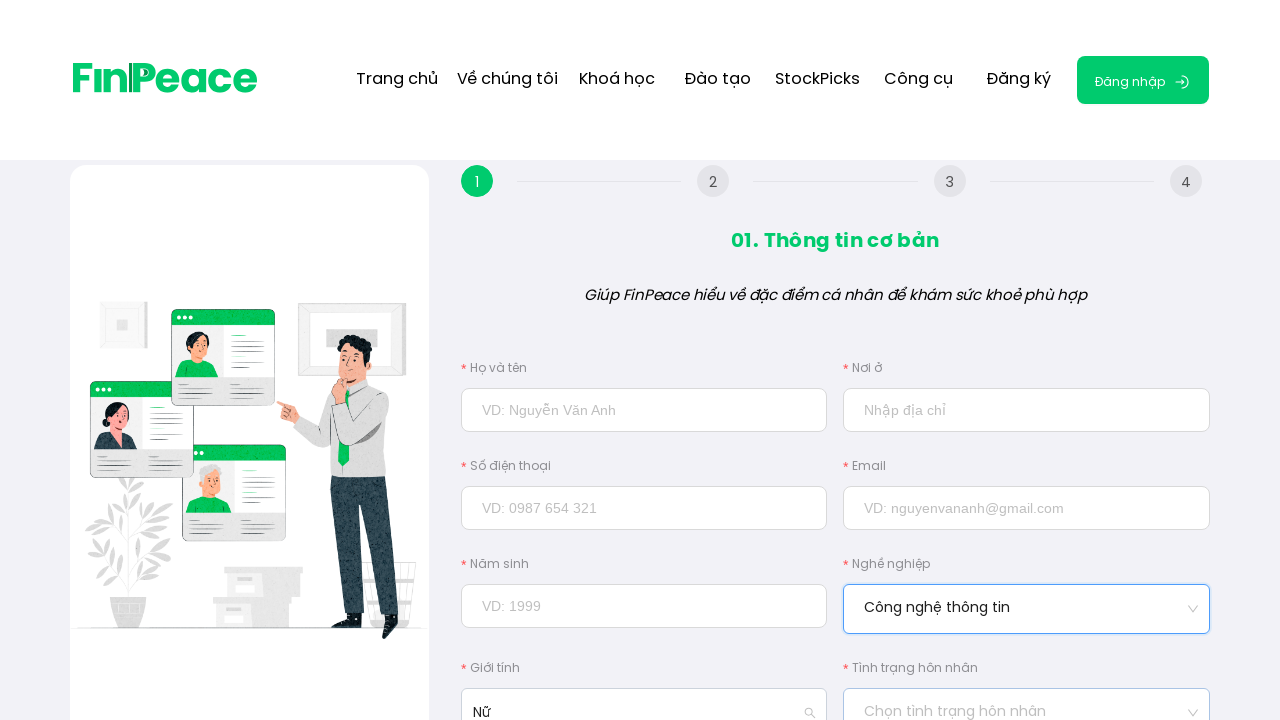

Gender dropdown options appeared
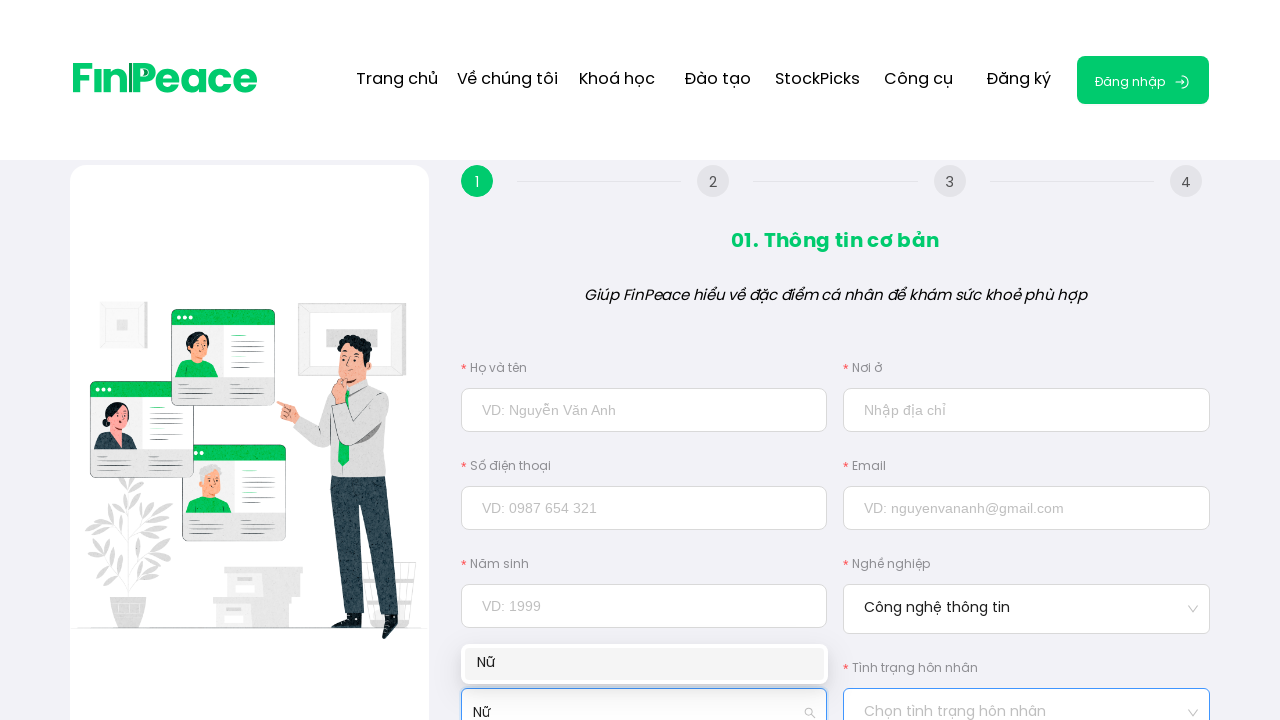

Selected 'Nữ' (Female) from gender dropdown at (644, 664) on div#gender_list ~ div.rc-virtual-list div.ant-select-item-option-content:has-tex
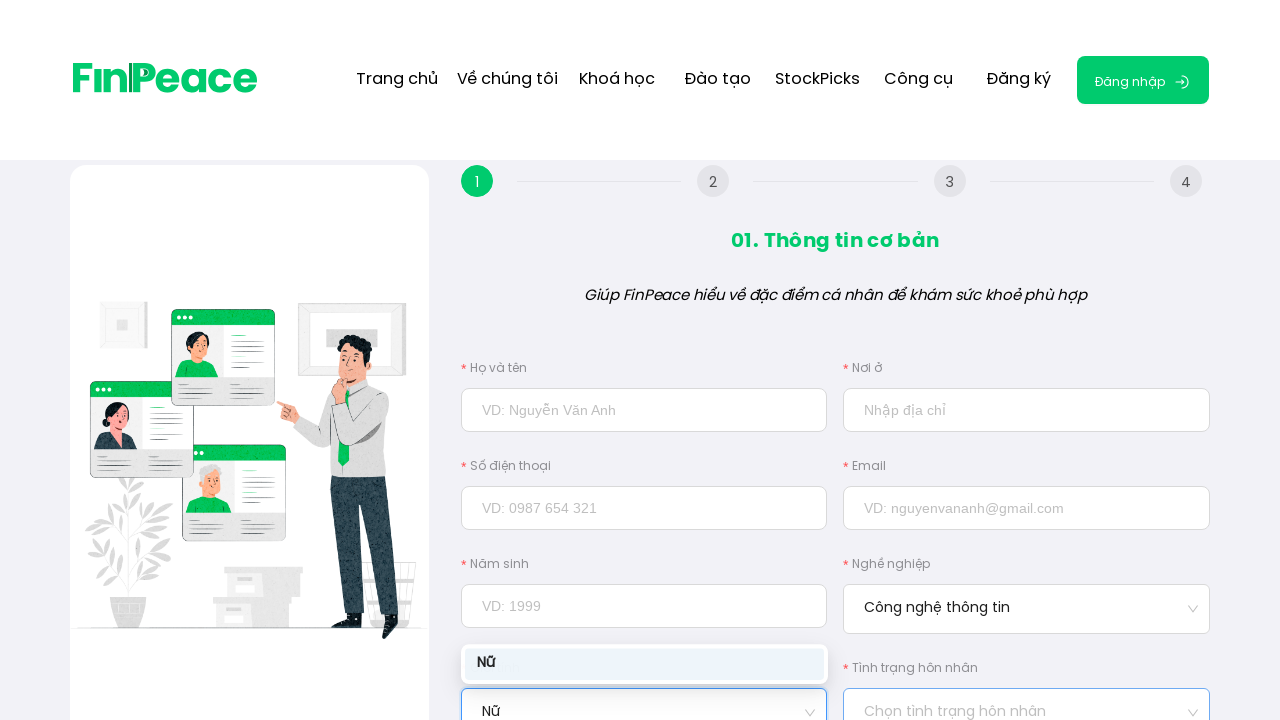

Verified gender selection shows 'Nữ'
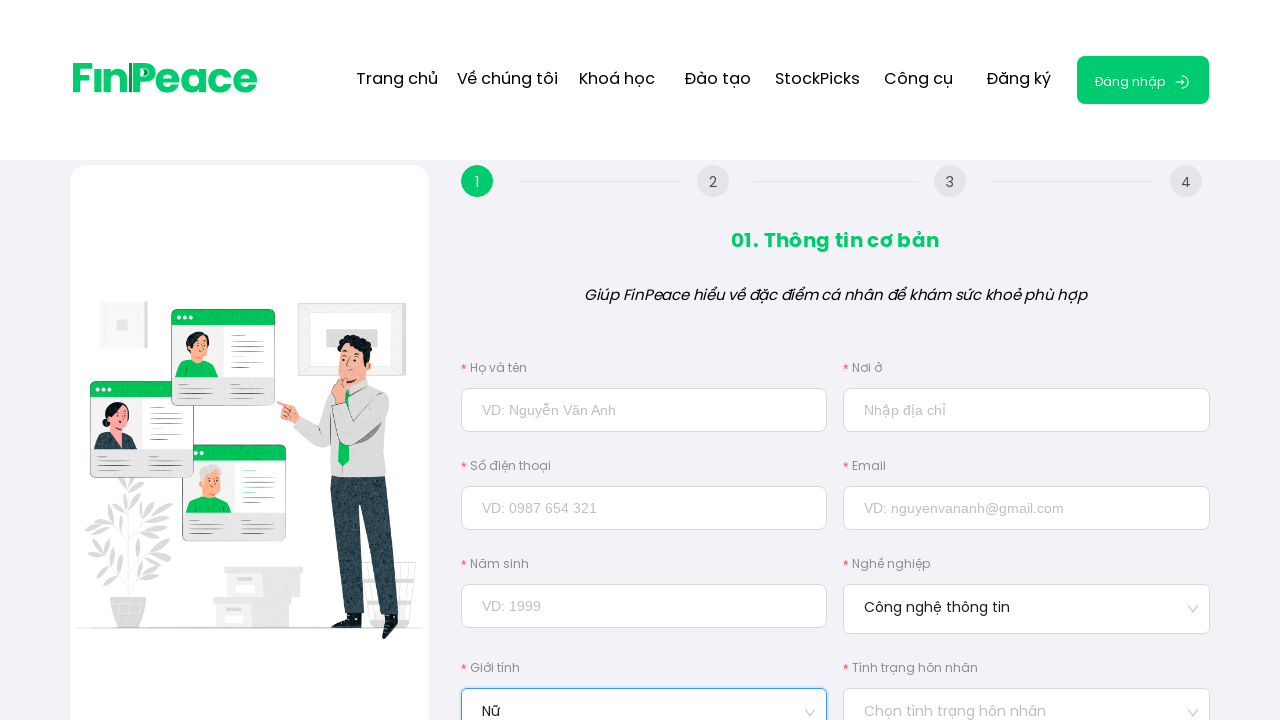

Filled marital status field with 'Kết hôn, đã có con' (Married with children) on input#married_status
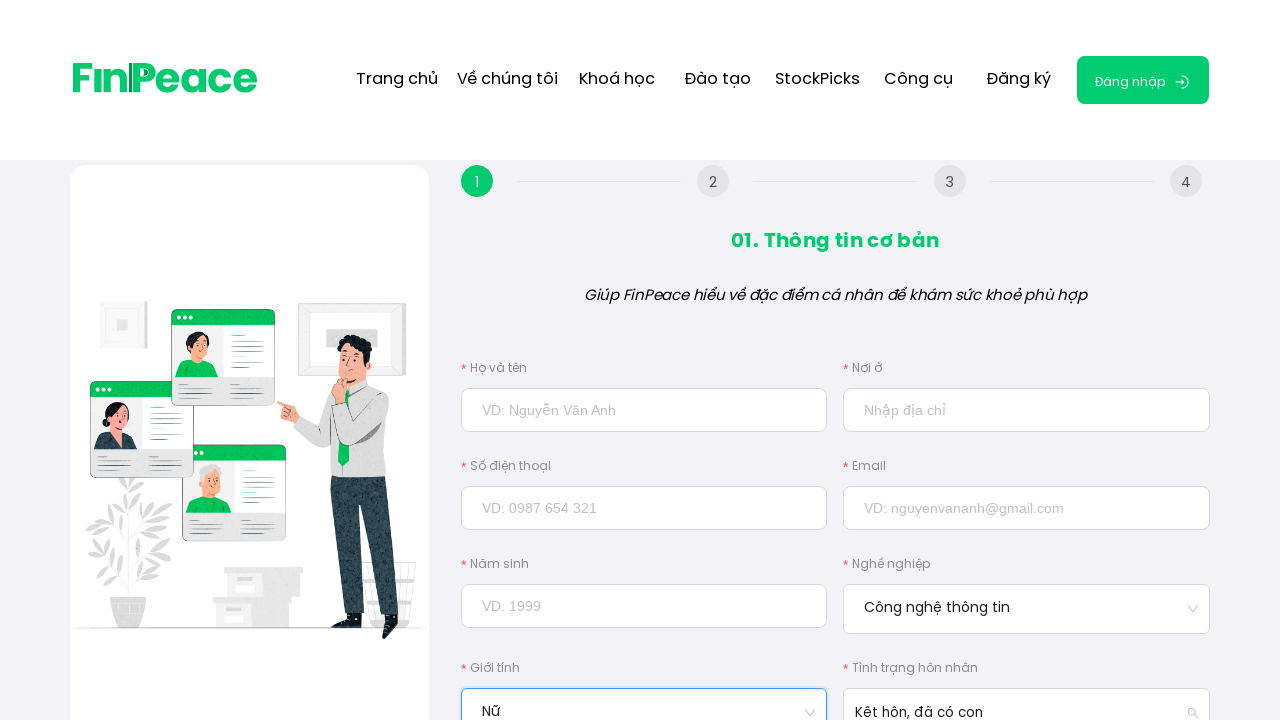

Marital status dropdown options appeared
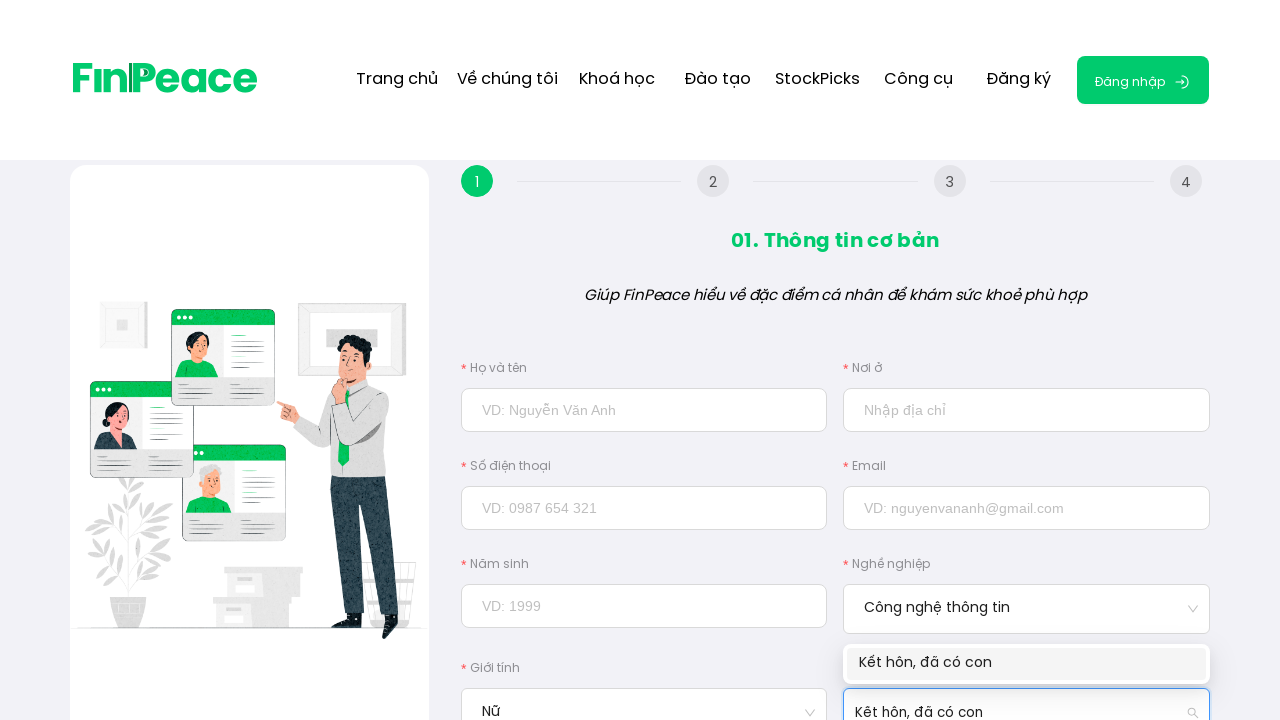

Selected 'Kết hôn, đã có con' (Married with children) from marital status dropdown at (1027, 664) on div#married_status_list ~ div.rc-virtual-list div.ant-select-item-option-content
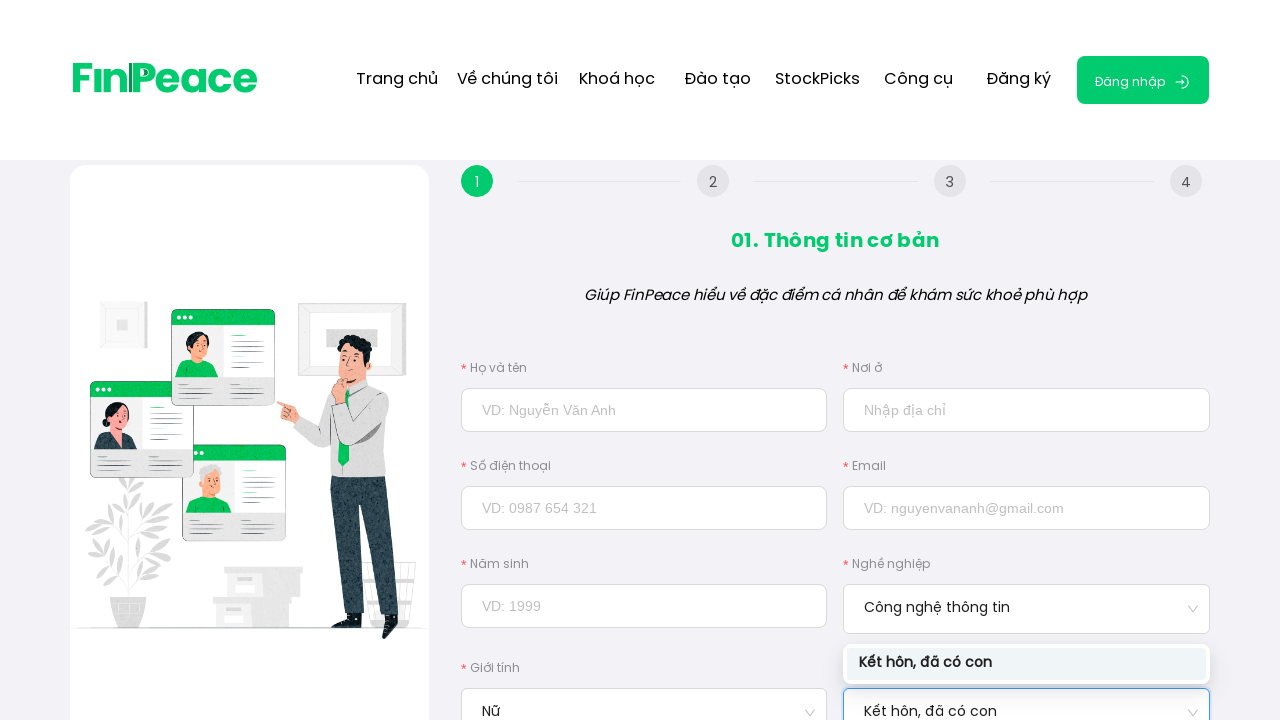

Verified marital status selection shows 'Kết hôn, đã có con'
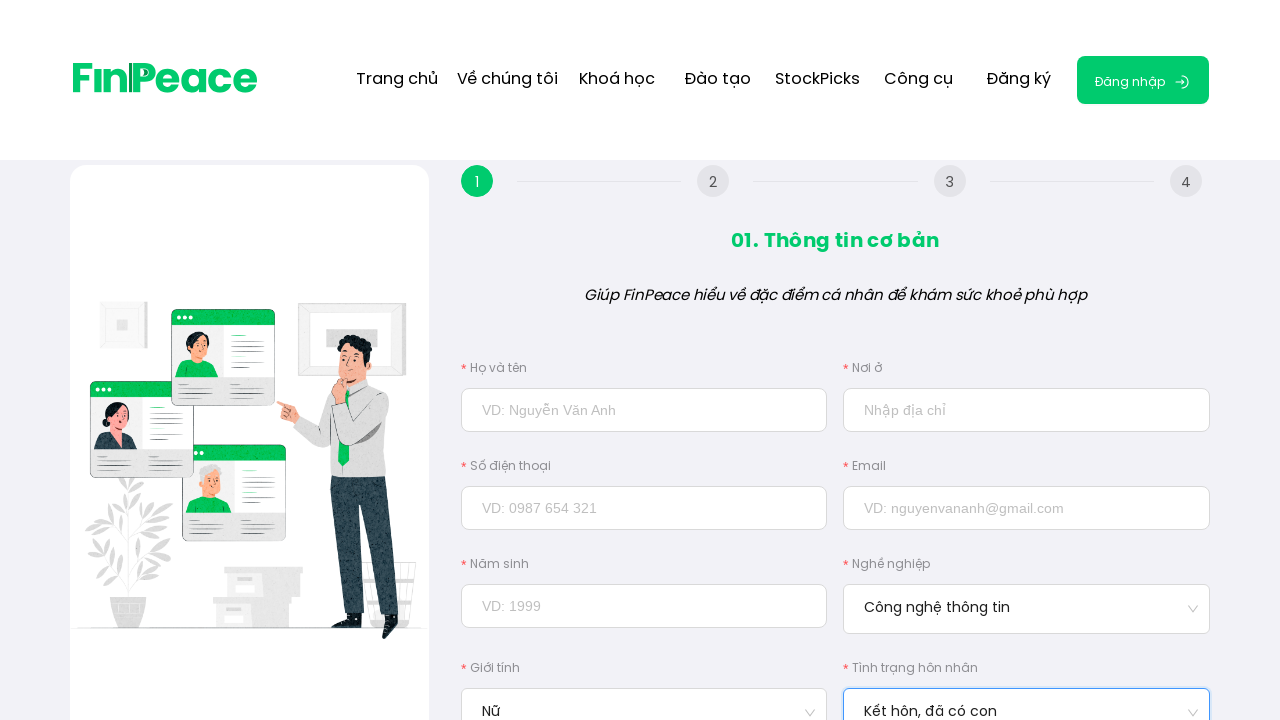

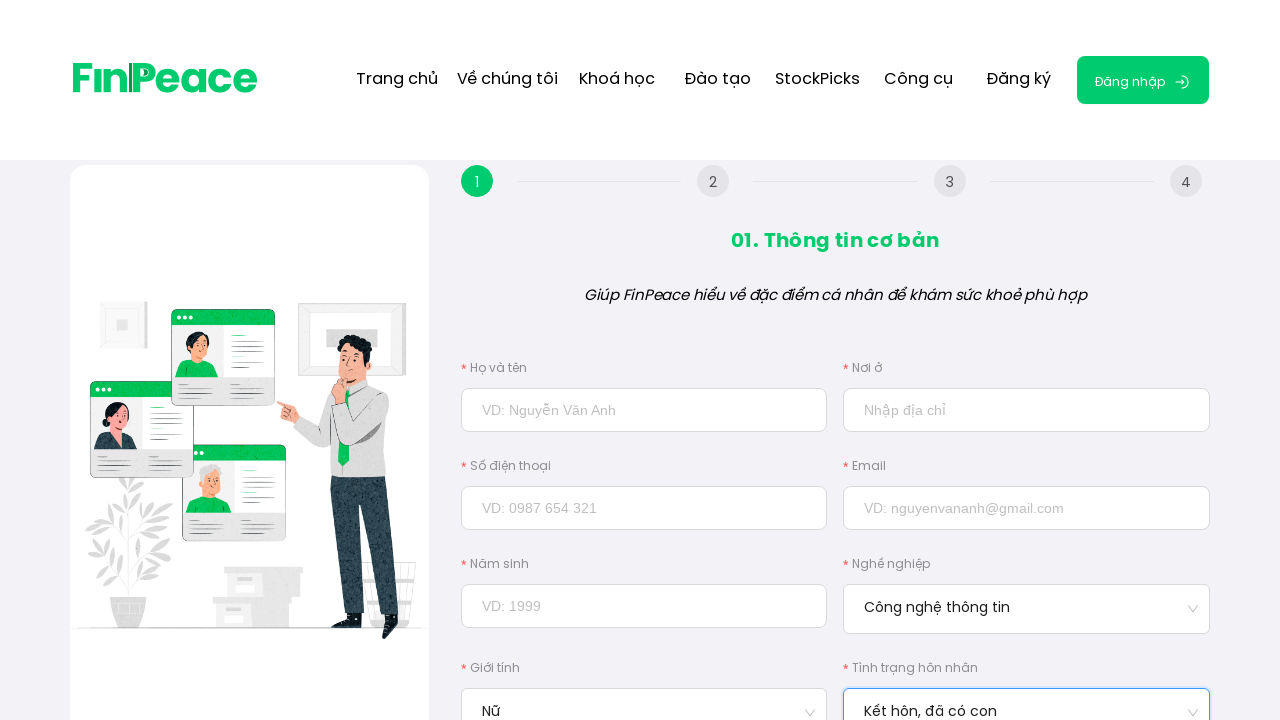